Tests clicking Submit Language menu item and verifying submenu displays "Submit New Language"

Starting URL: http://www.99-bottles-of-beer.net/

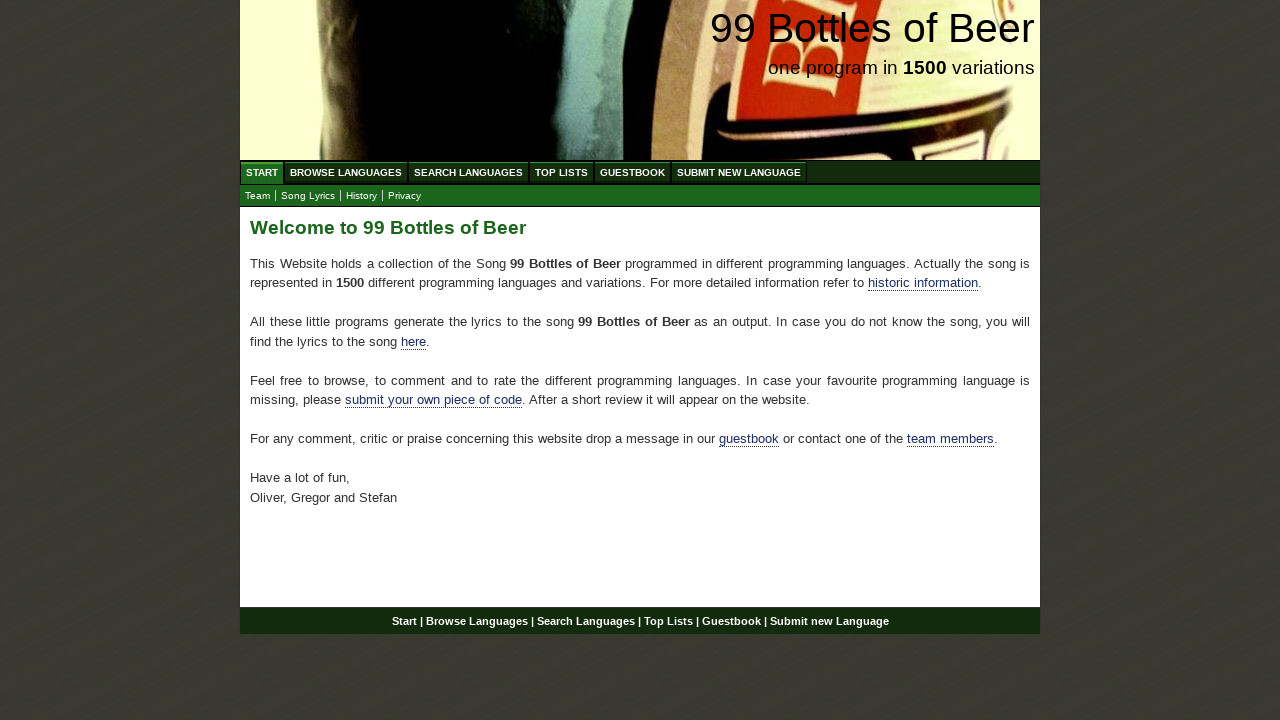

Clicked Submit Language menu item at (739, 172) on xpath=//*[@id='menu']/li[6]/a
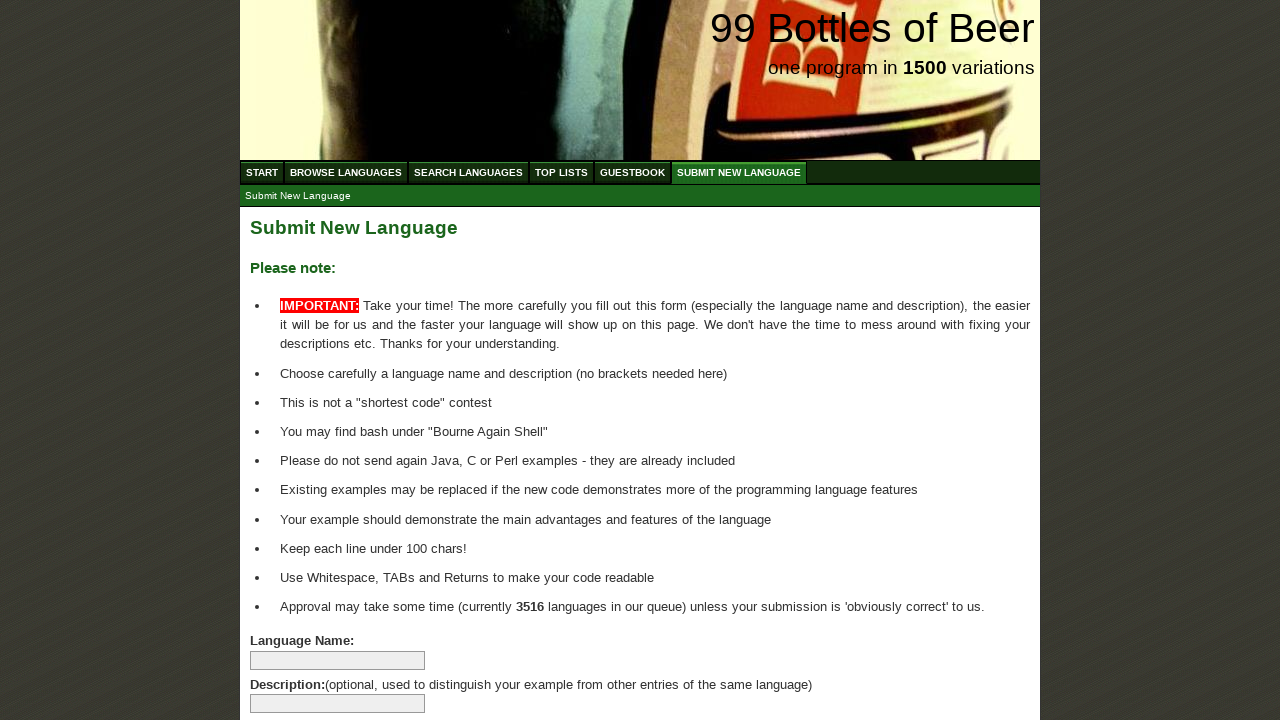

Submenu loaded with submit language option
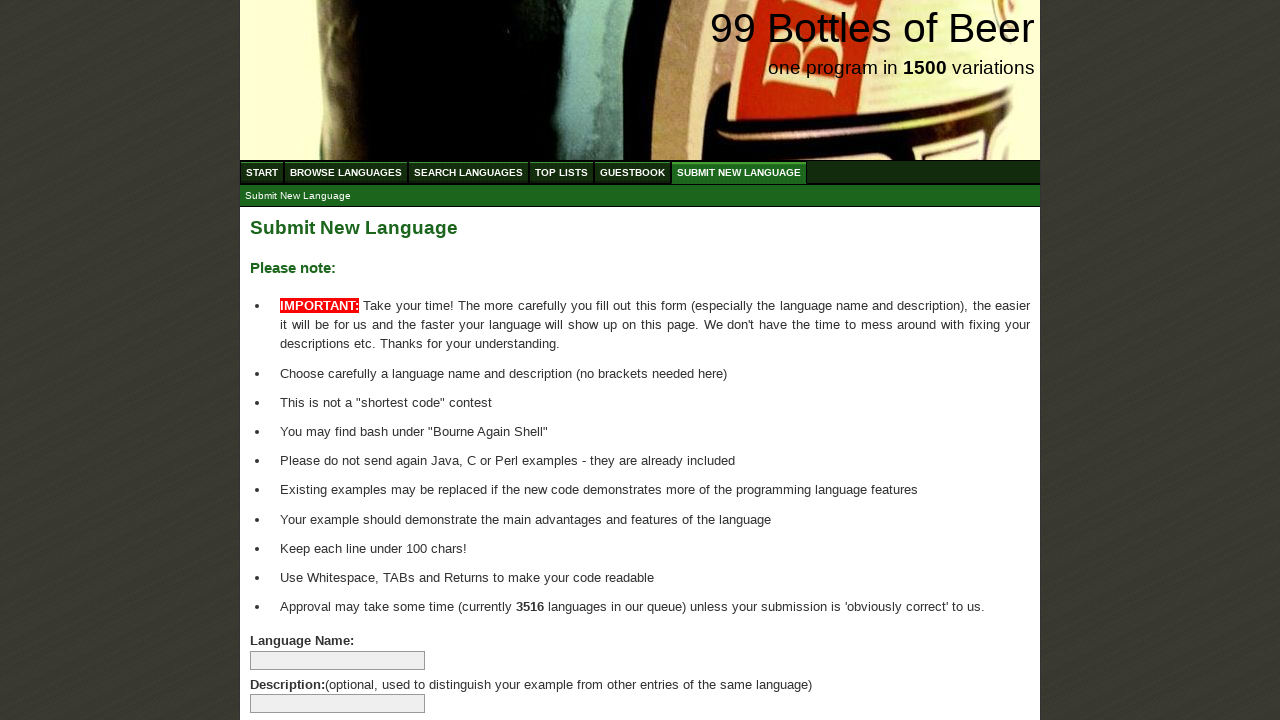

Located submenu header element
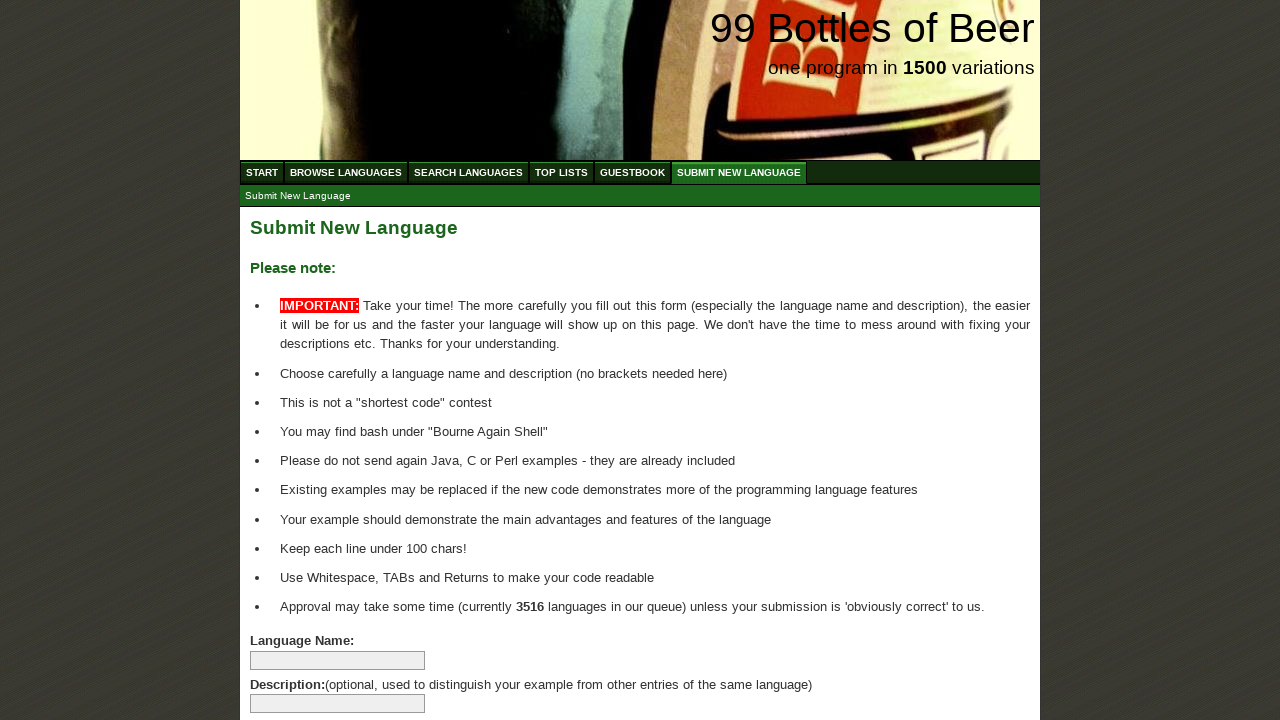

Verified submenu header displays 'Submit New Language'
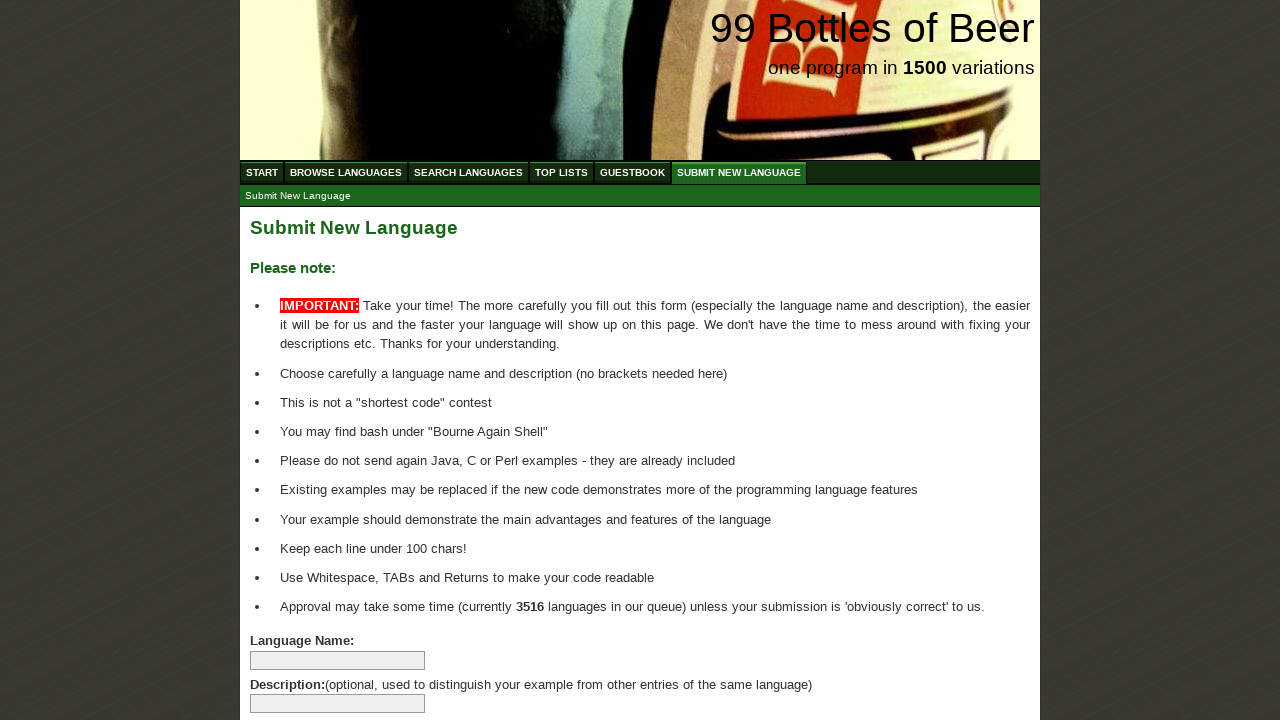

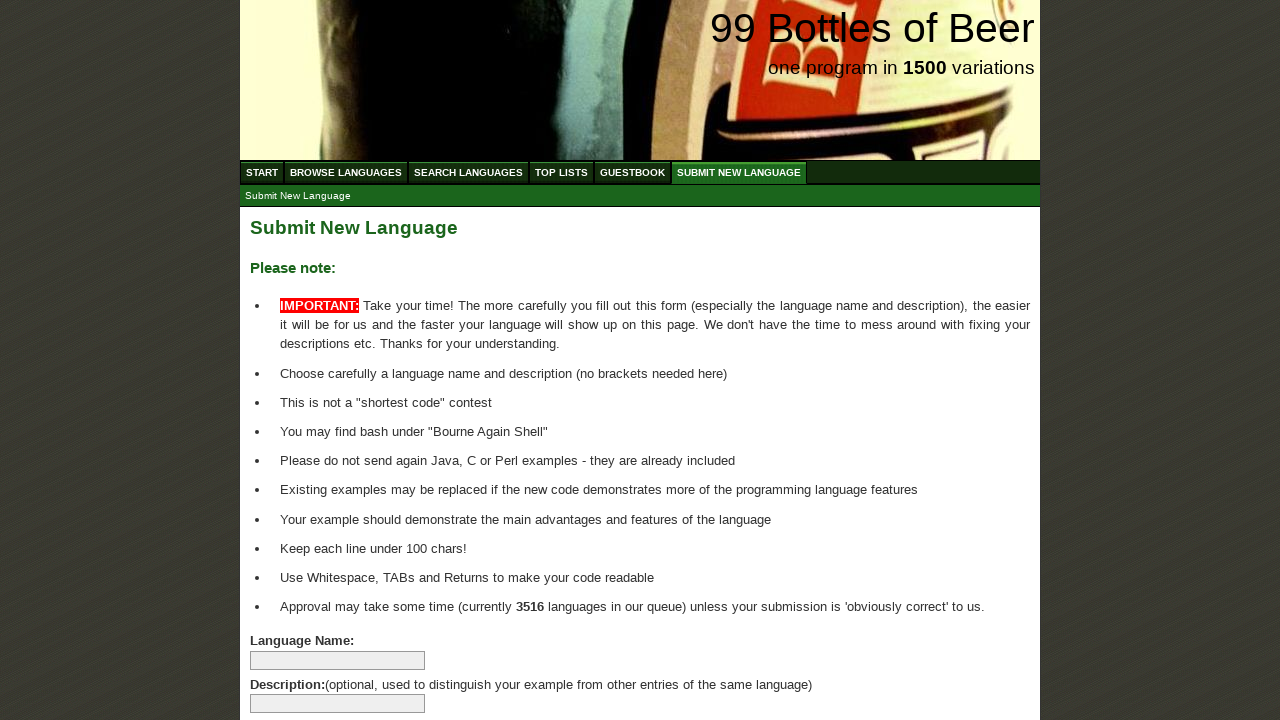